Navigates to the clubs page, toggles the advanced search sidebar on and off, and verifies the sidebar visibility changes correctly

Starting URL: https://speak-ukrainian.org.ua/

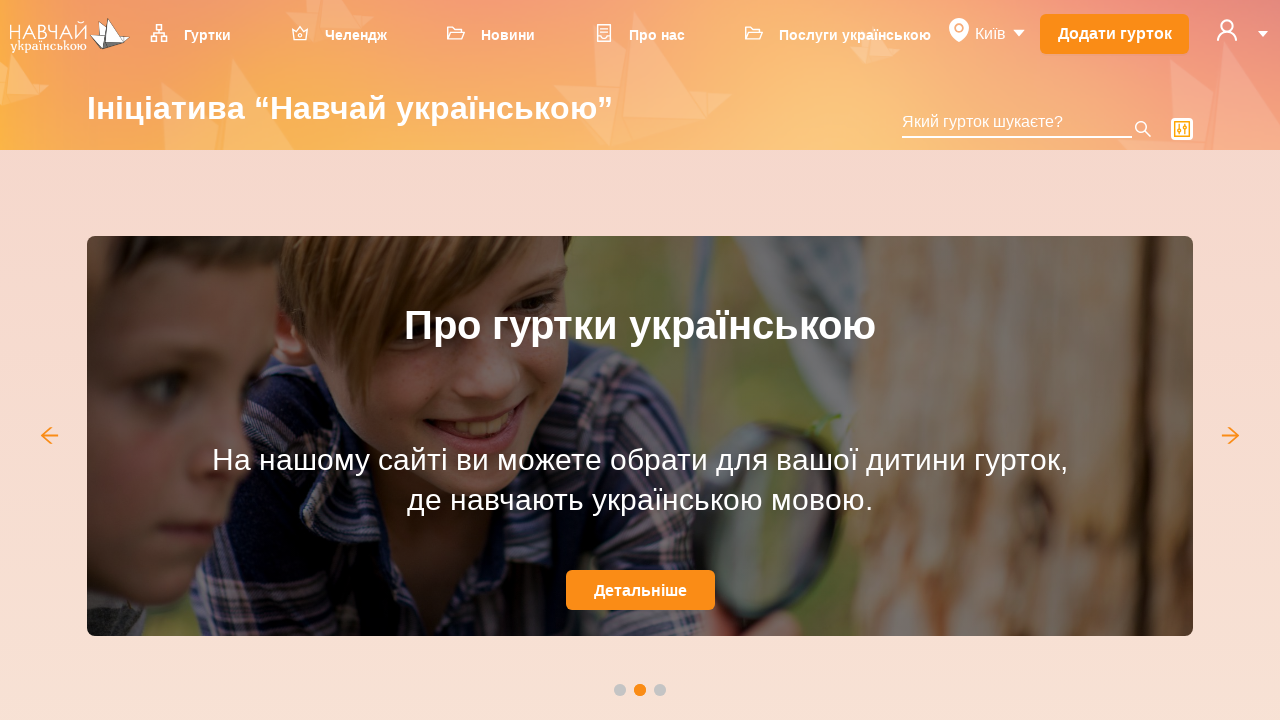

Clicked on the first menu item to navigate to clubs page at (200, 34) on ul.ant-menu-overflow.ant-menu.ant-menu-root.ant-menu-horizontal.ant-menu-light.n
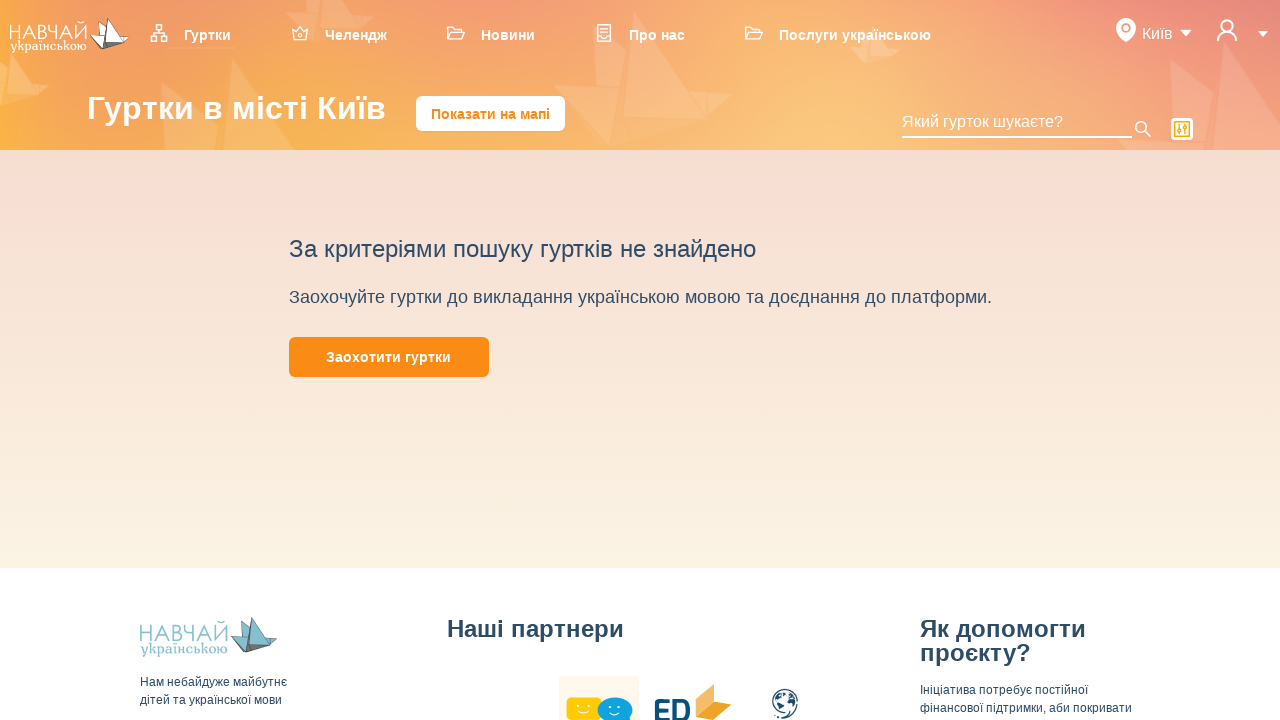

Waited for clubs page to load
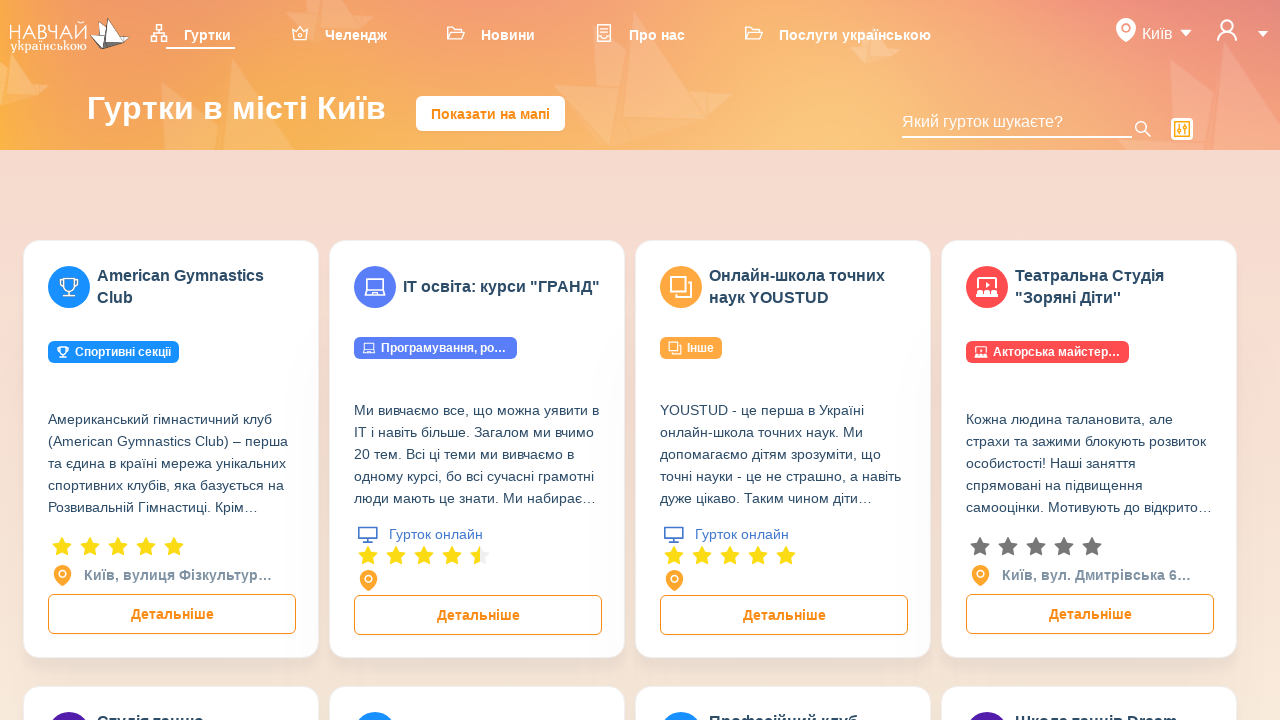

Clicked advanced search icon to open sidebar at (1182, 129) on span.anticon.anticon-control.advanced-icon
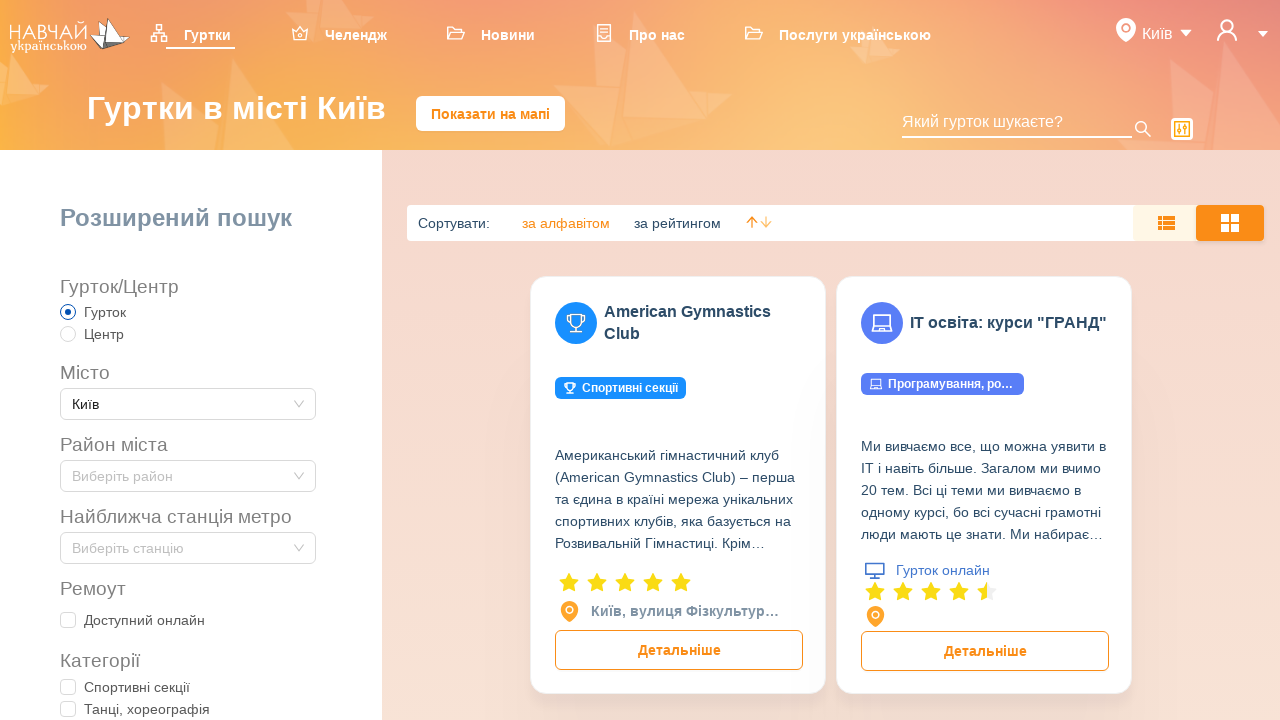

Advanced search sidebar appeared
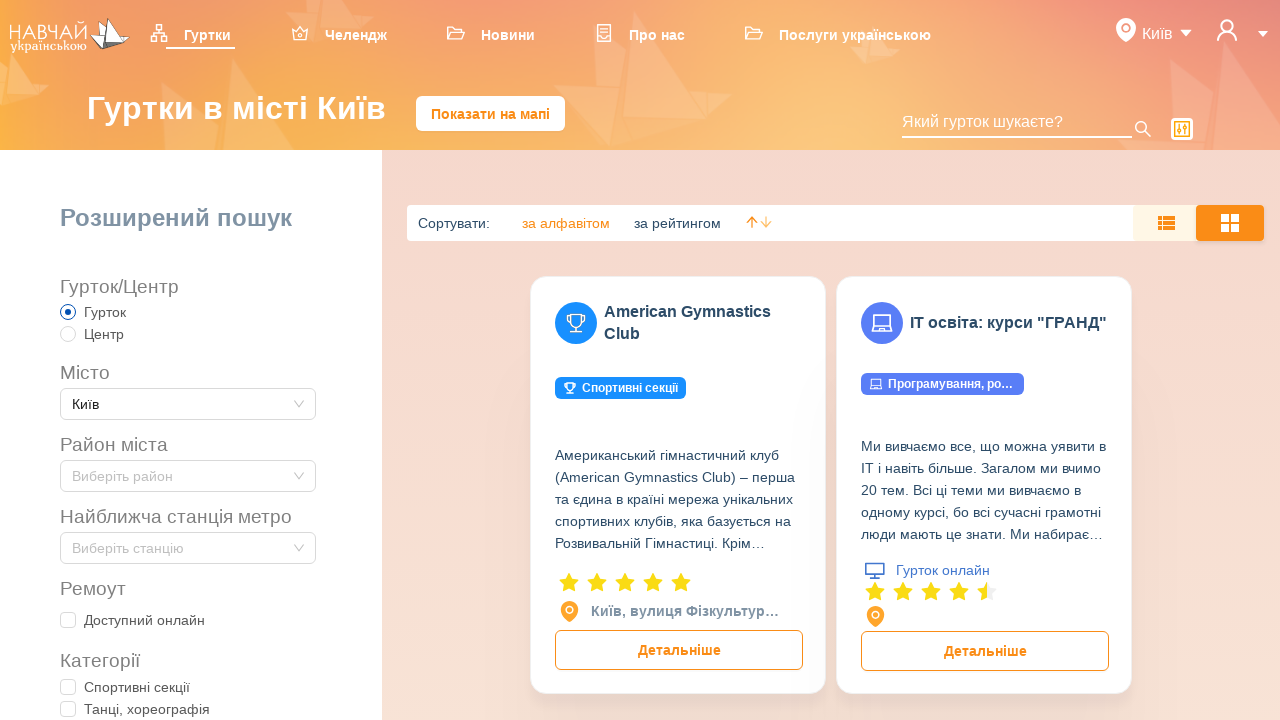

Verified that the advanced search sidebar is visible
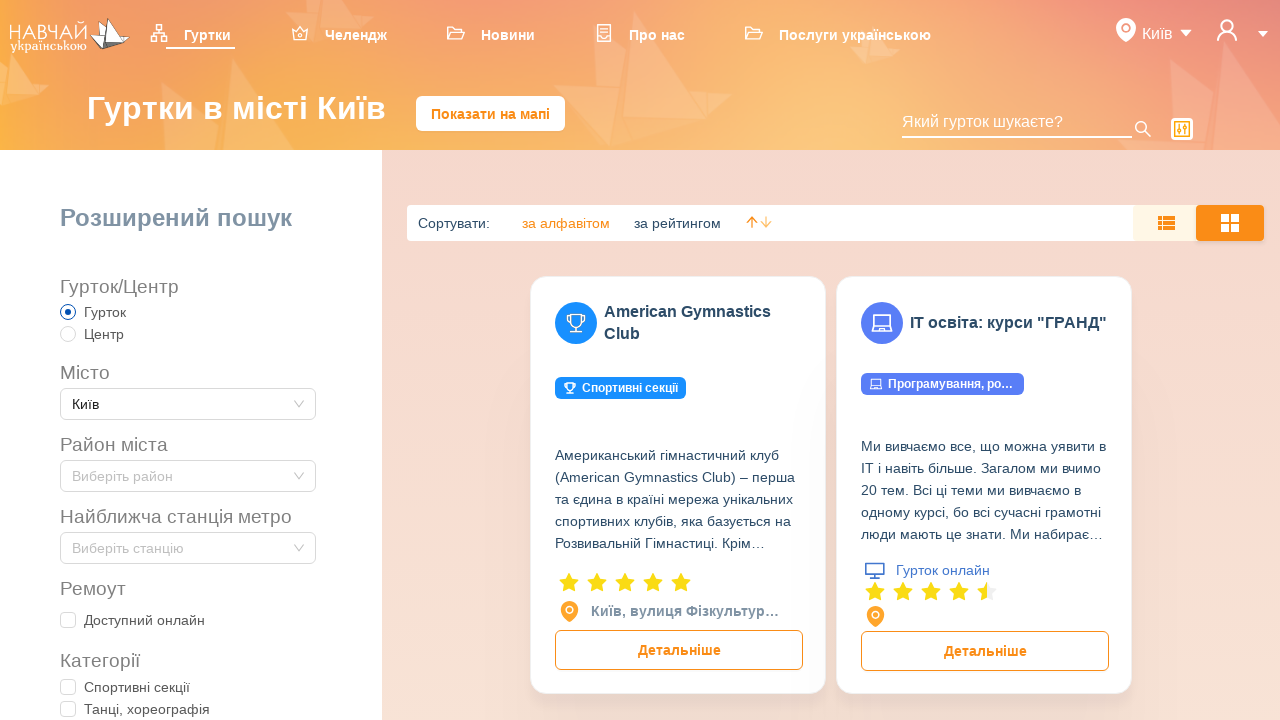

Clicked advanced search icon to close sidebar at (1182, 129) on span.anticon.anticon-control.advanced-icon
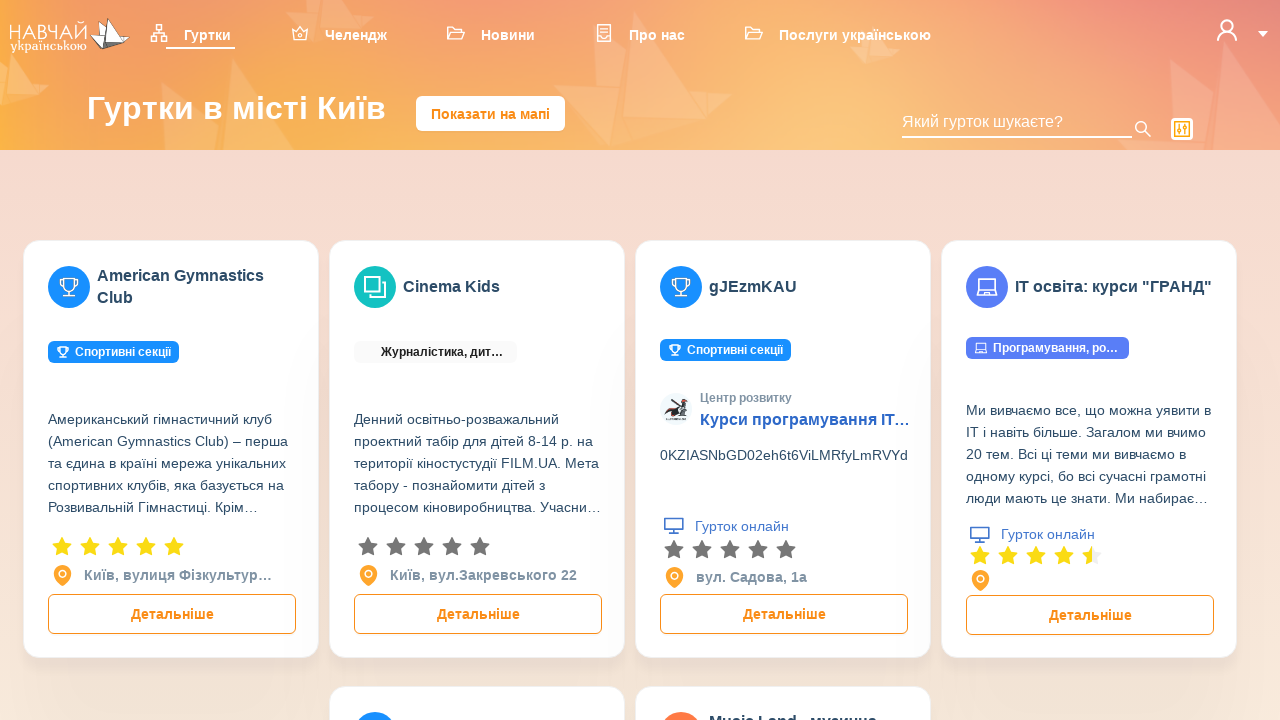

Waited for advanced search sidebar to close
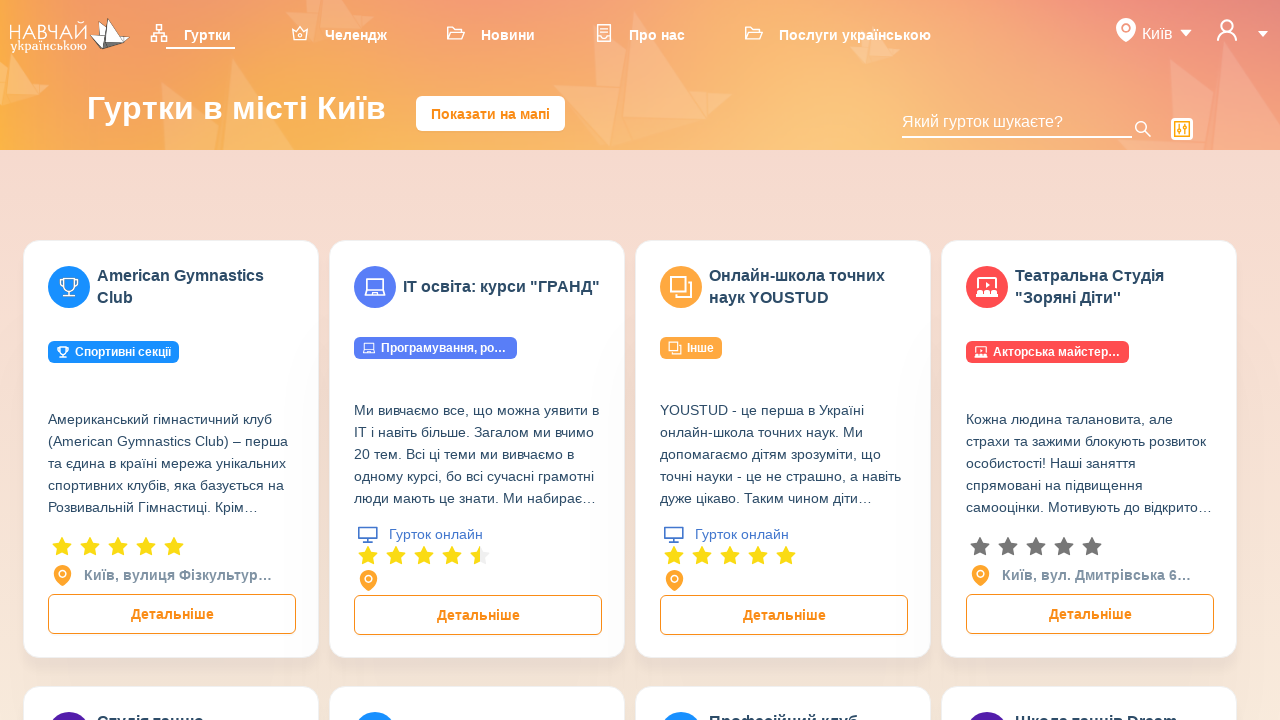

Verified that the advanced search sidebar is now hidden
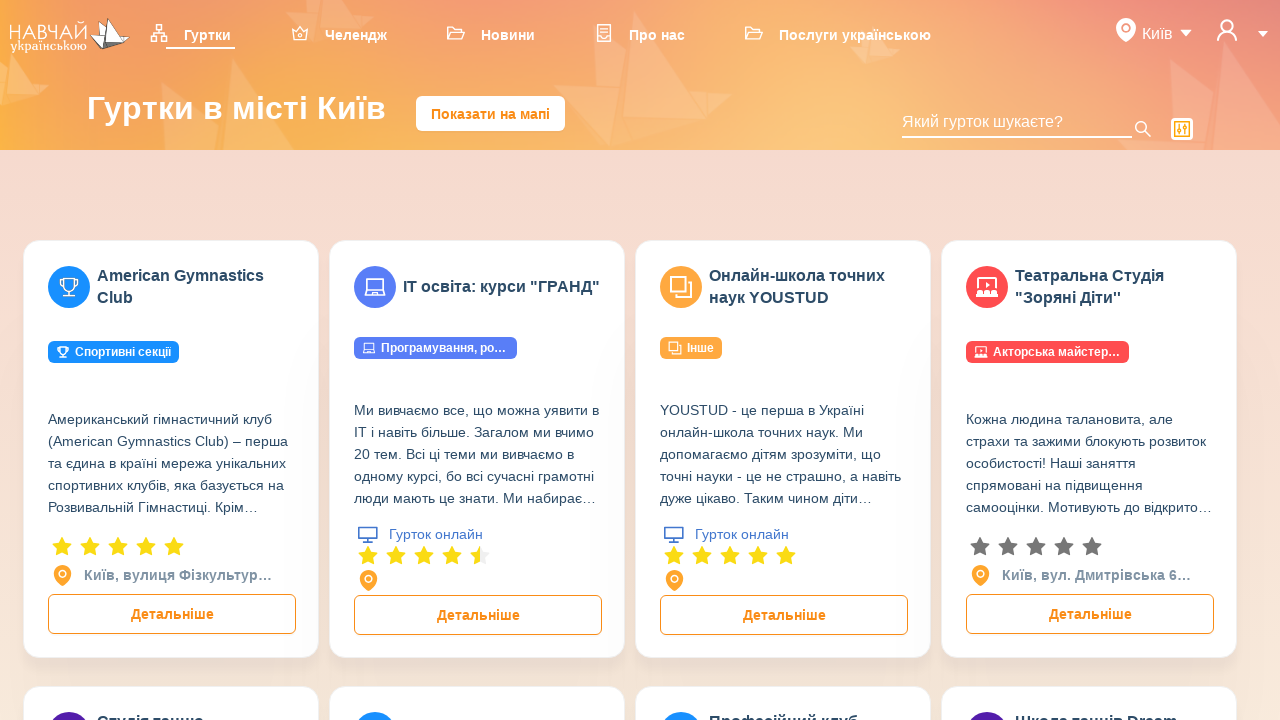

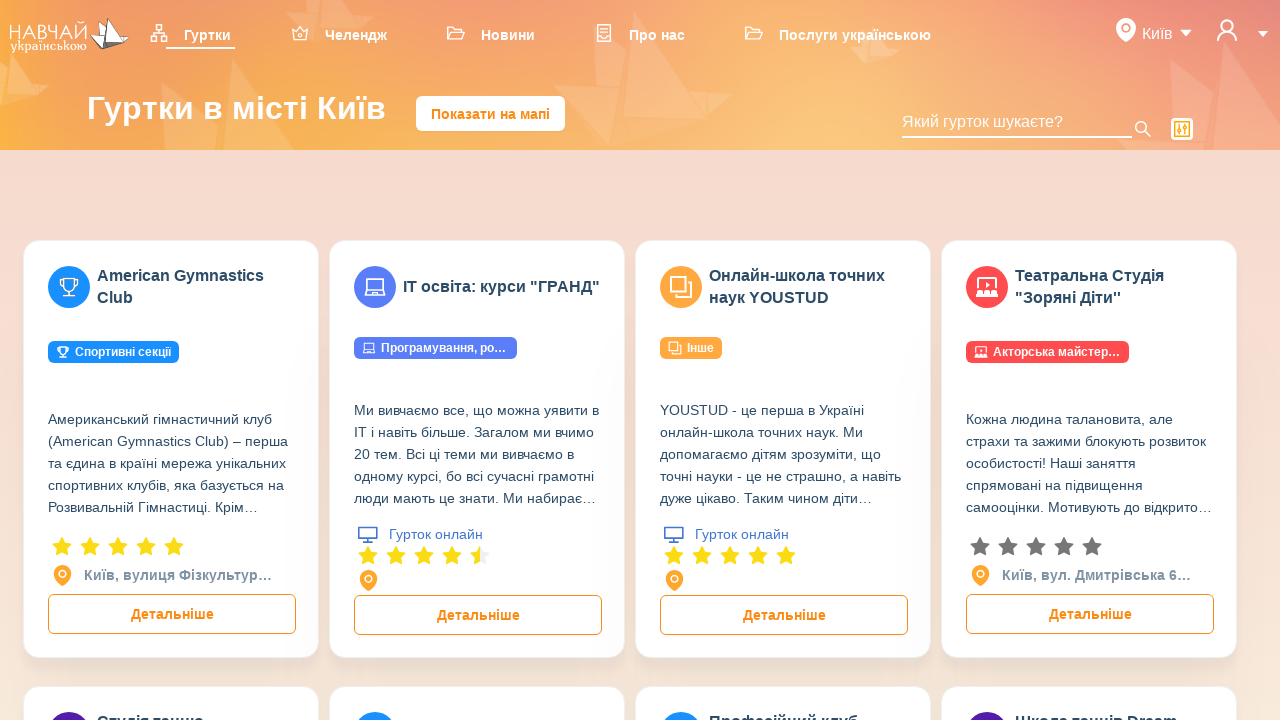